Tests that todo data persists after page reload, maintaining completed status.

Starting URL: https://demo.playwright.dev/todomvc

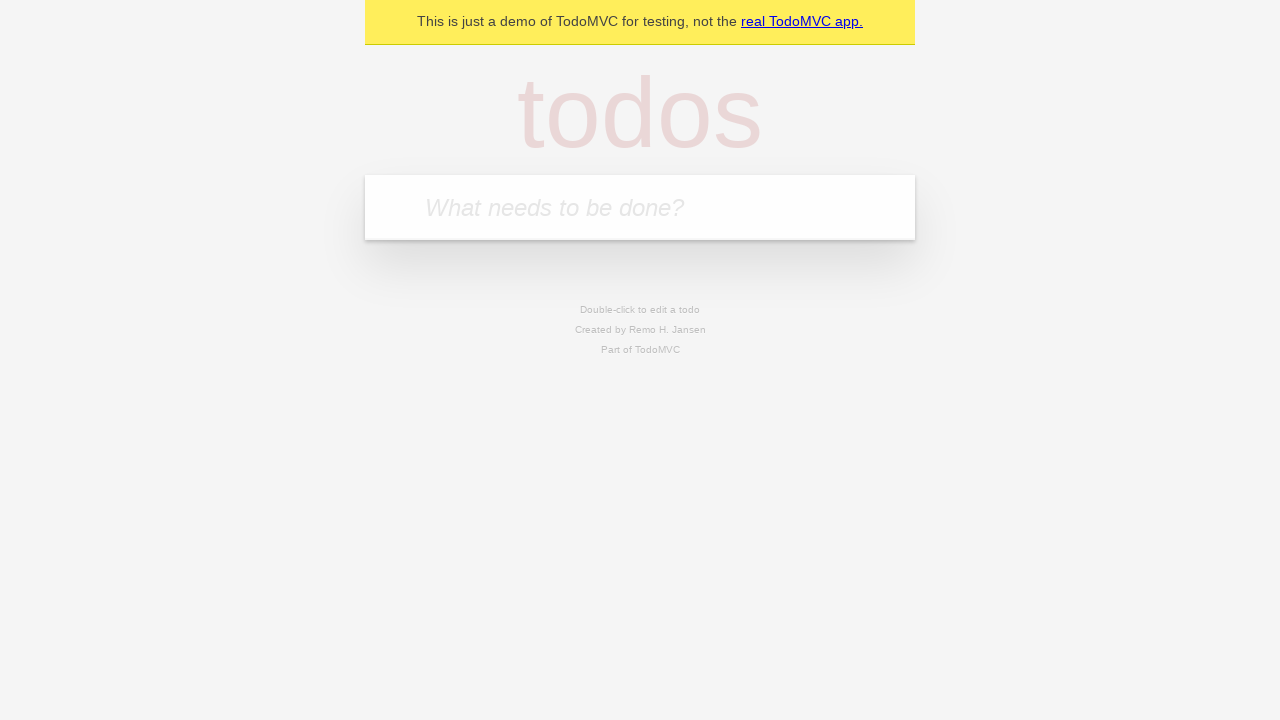

Filled todo input with 'buy some cheese' on internal:attr=[placeholder="What needs to be done?"i]
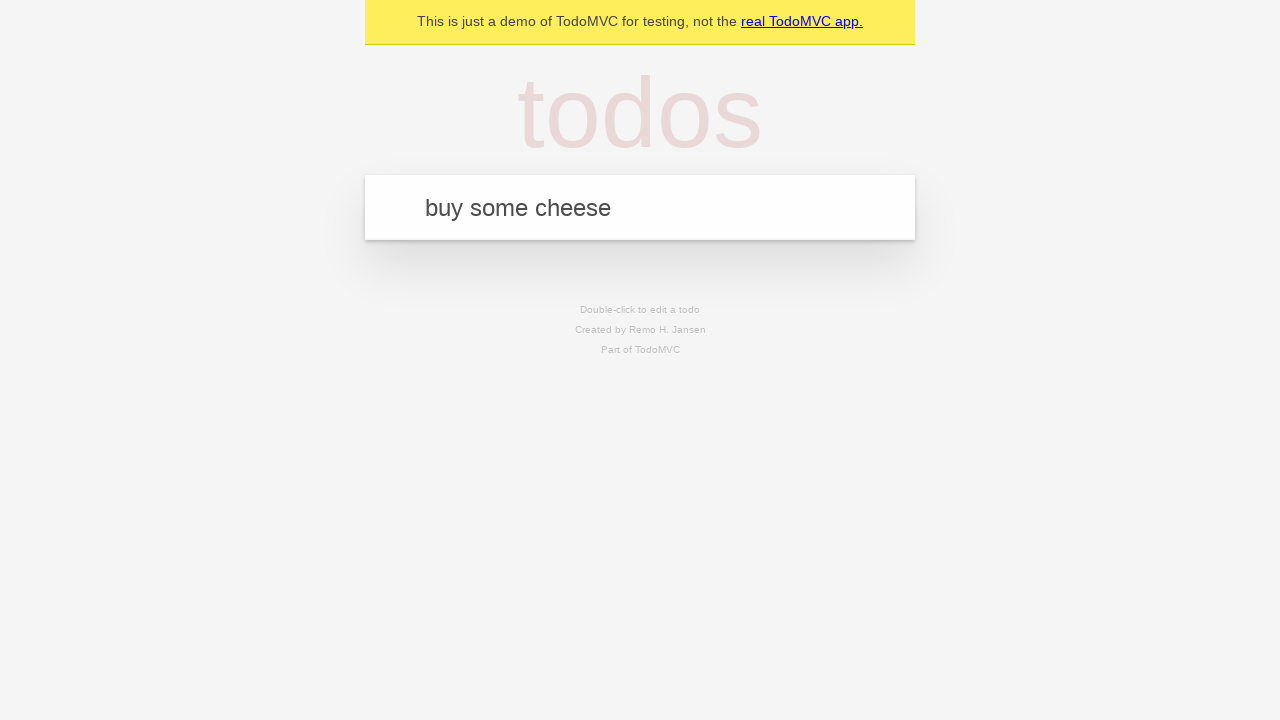

Pressed Enter to create first todo item on internal:attr=[placeholder="What needs to be done?"i]
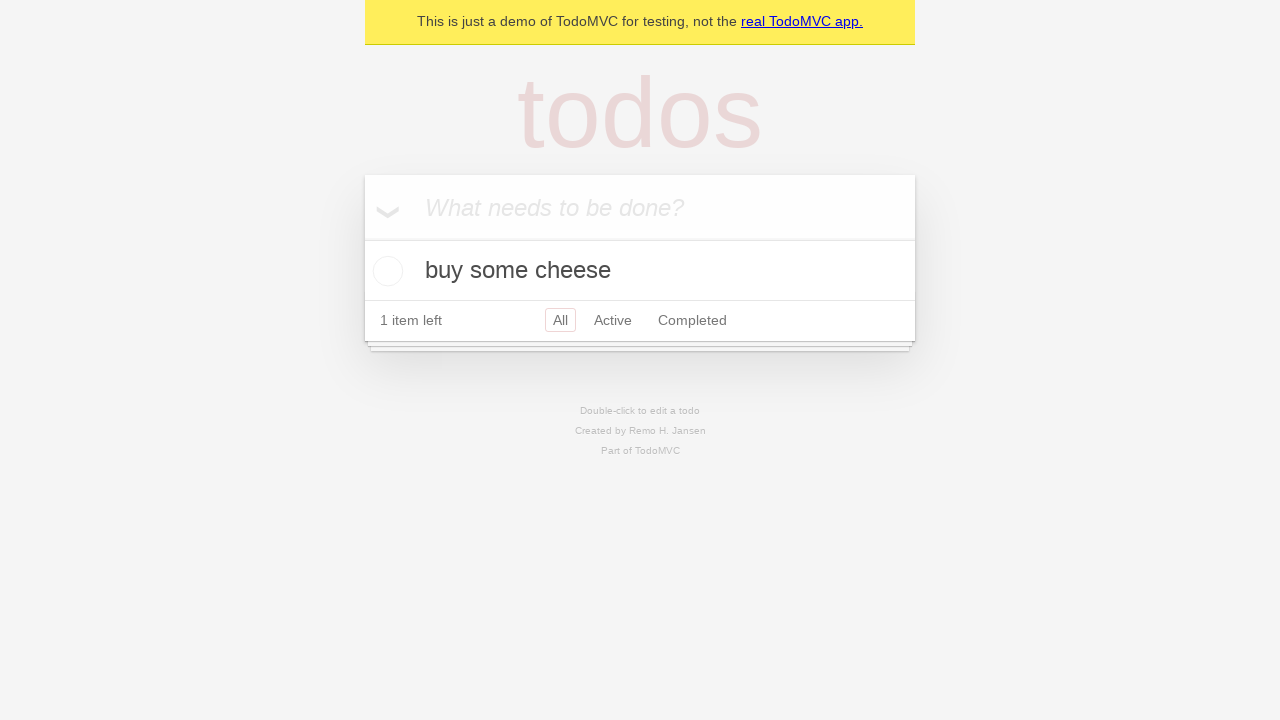

Filled todo input with 'feed the cat' on internal:attr=[placeholder="What needs to be done?"i]
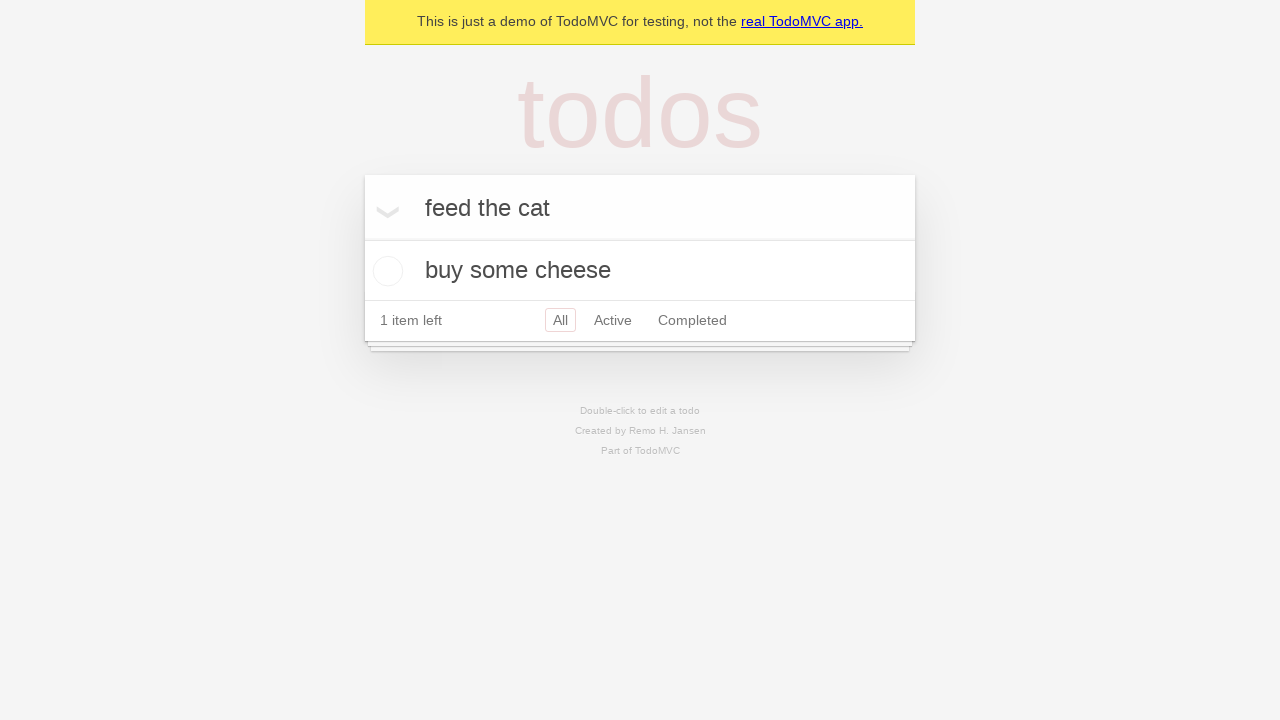

Pressed Enter to create second todo item on internal:attr=[placeholder="What needs to be done?"i]
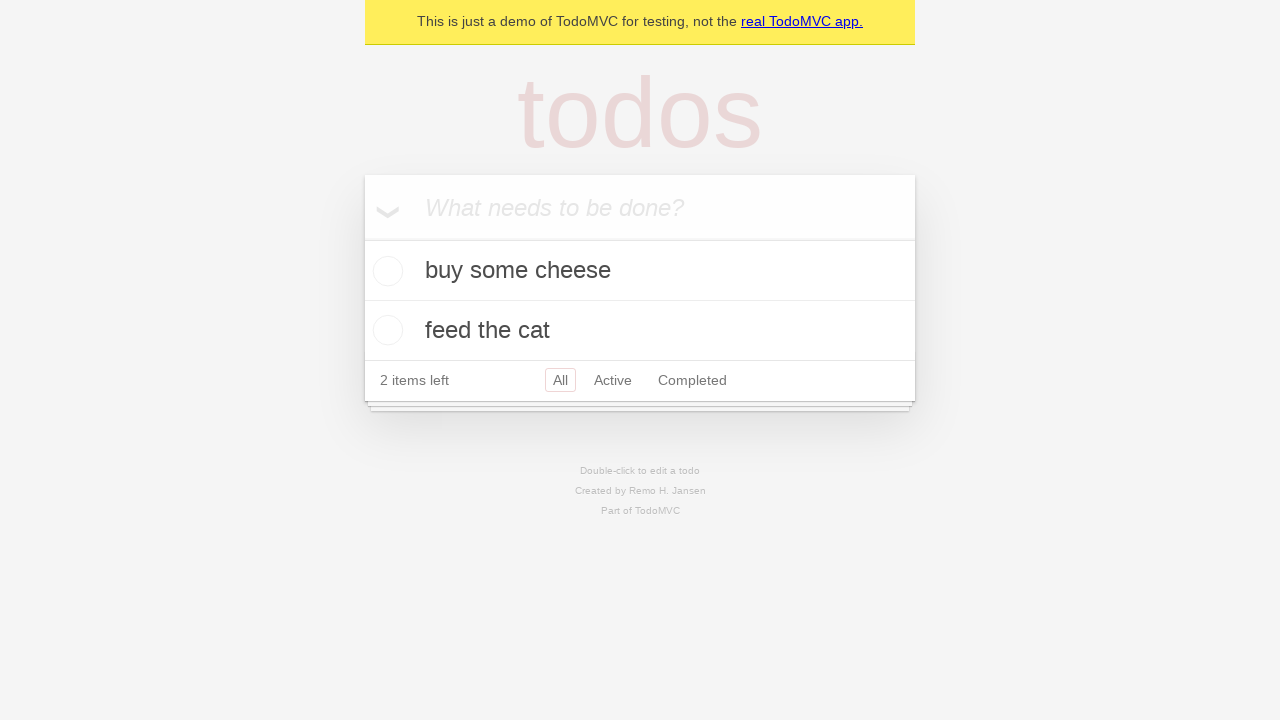

Checked the first todo item (buy some cheese) as completed at (385, 271) on internal:testid=[data-testid="todo-item"s] >> nth=0 >> internal:role=checkbox
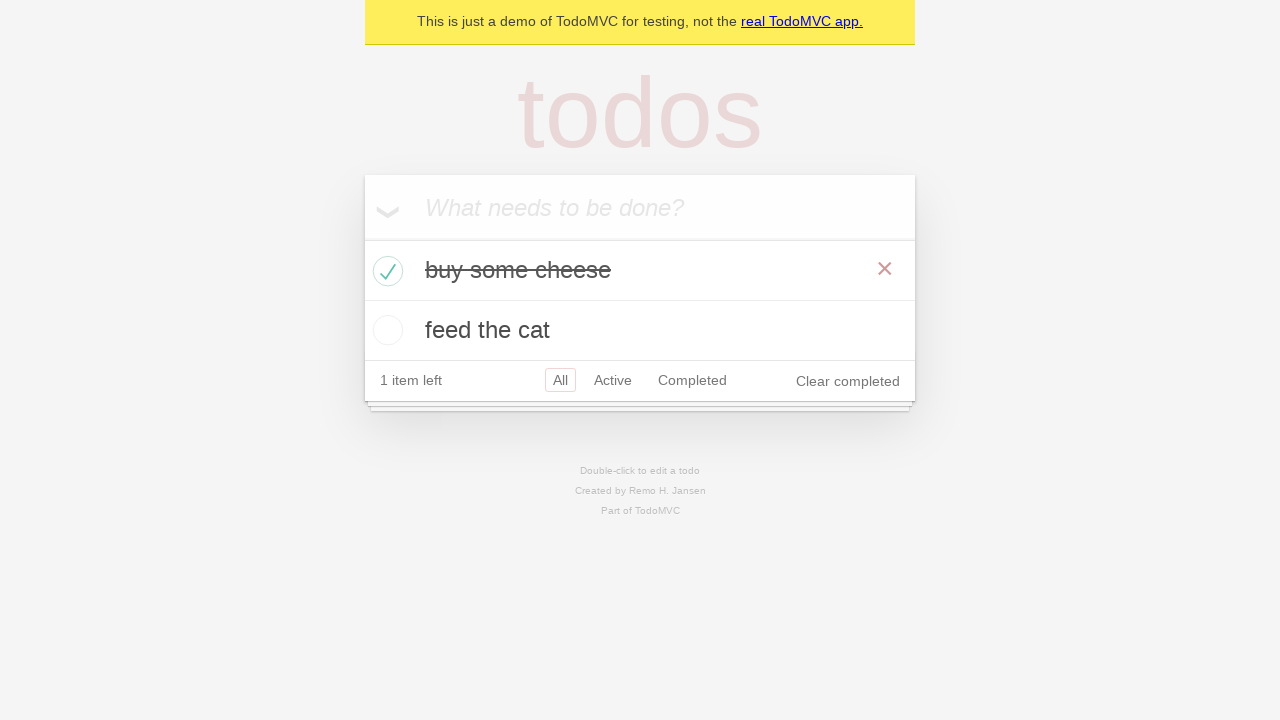

Reloaded the page to test data persistence
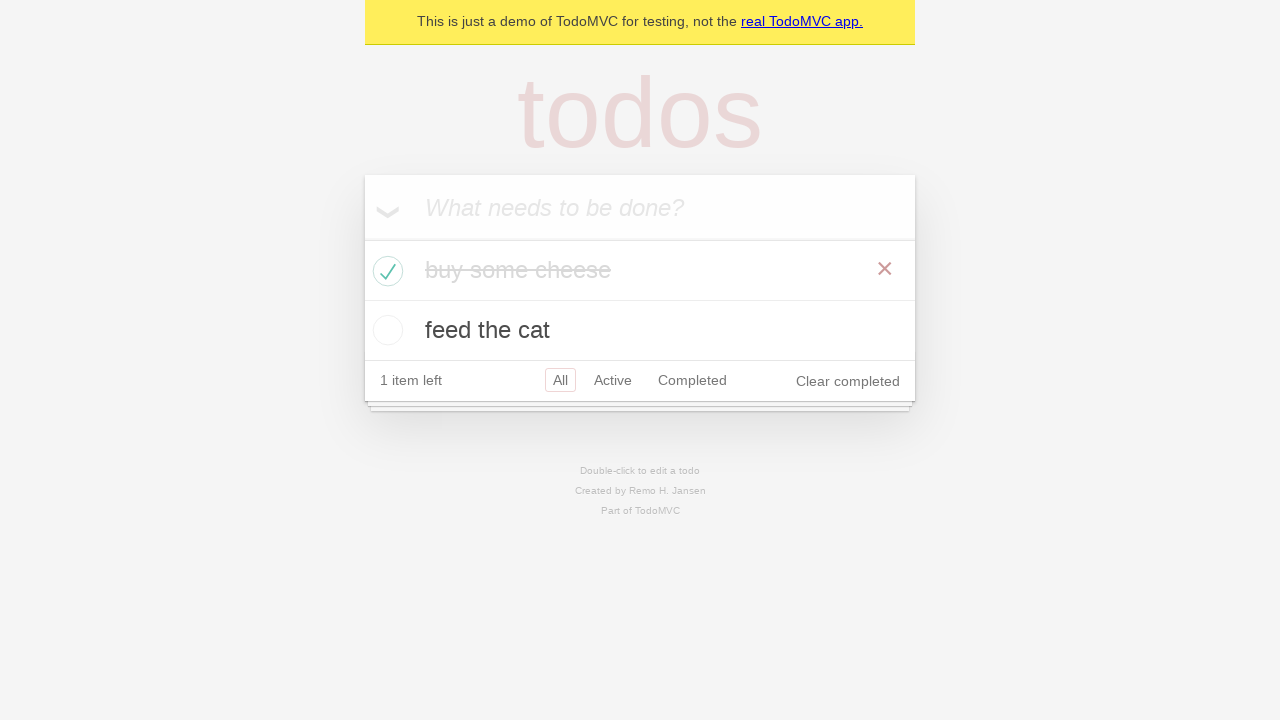

Todo items loaded after page reload
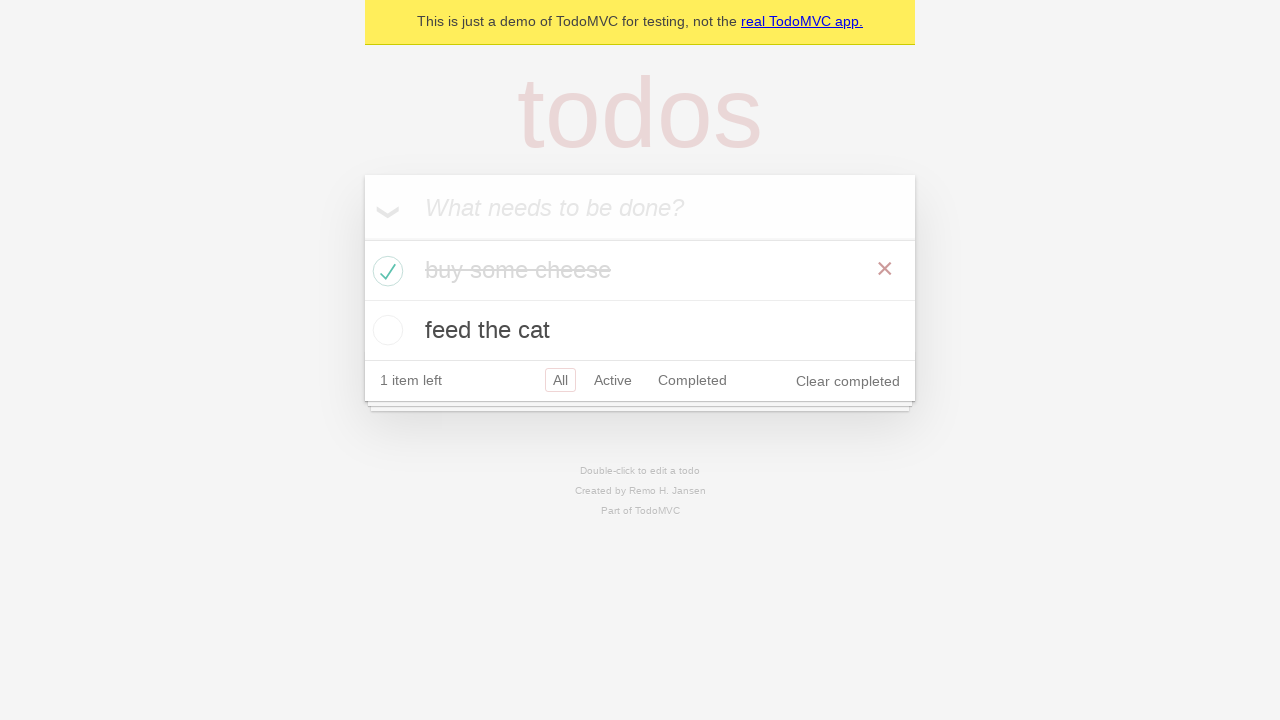

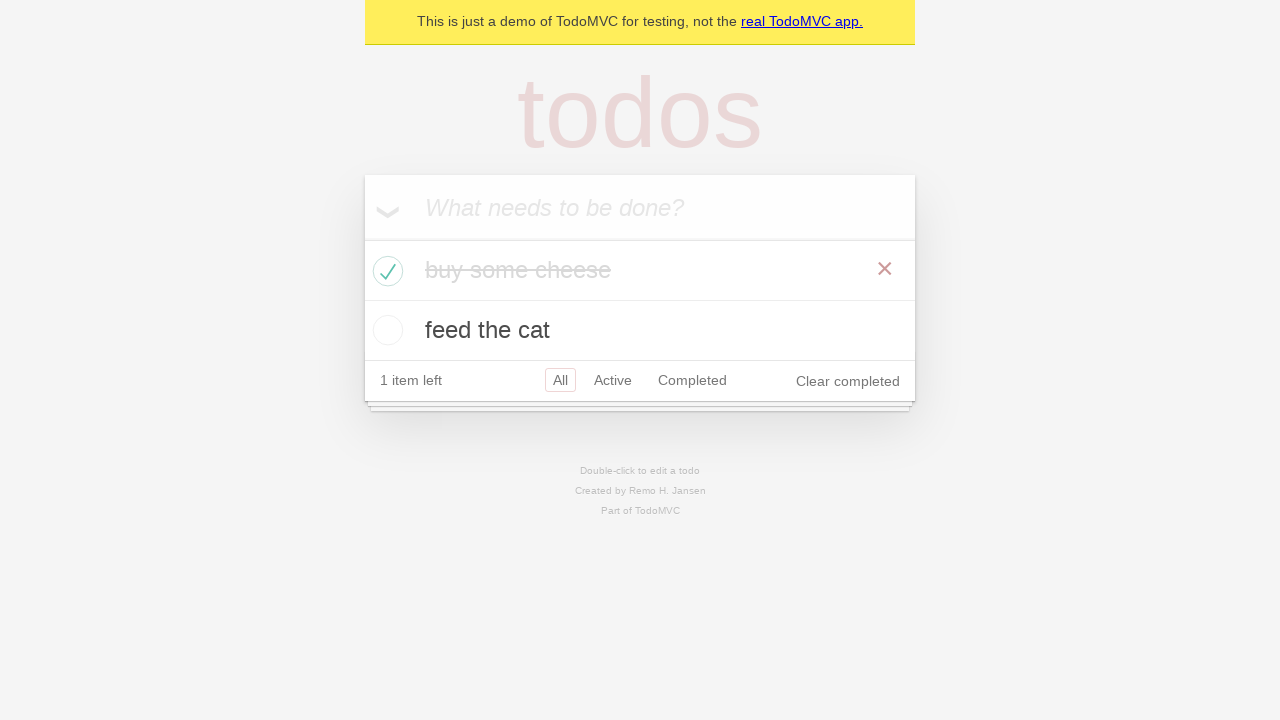